Tests clicking the .NET link on the Playwright dotnet page and verifies navigation occurs.

Starting URL: https://playwright.dev/dotnet/

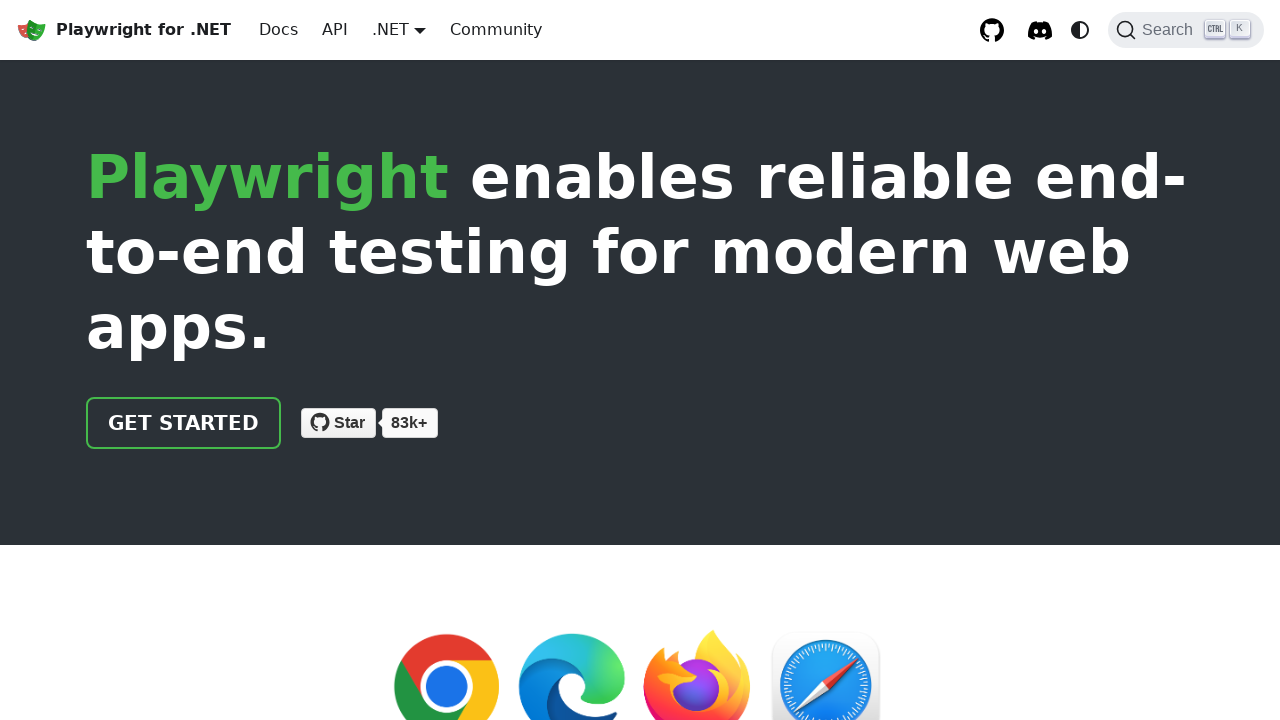

Clicked the .NET link in the section at (170, 360) on section >> text=.NET
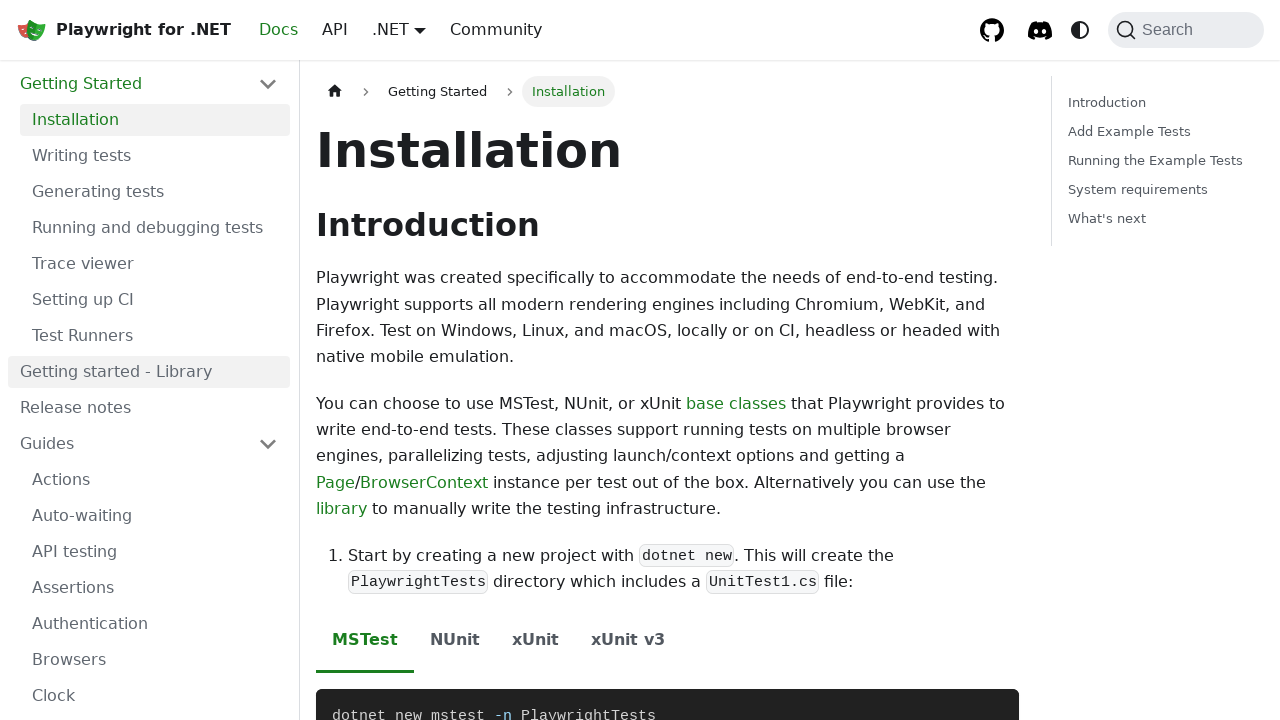

Waited for navigation to complete and network idle
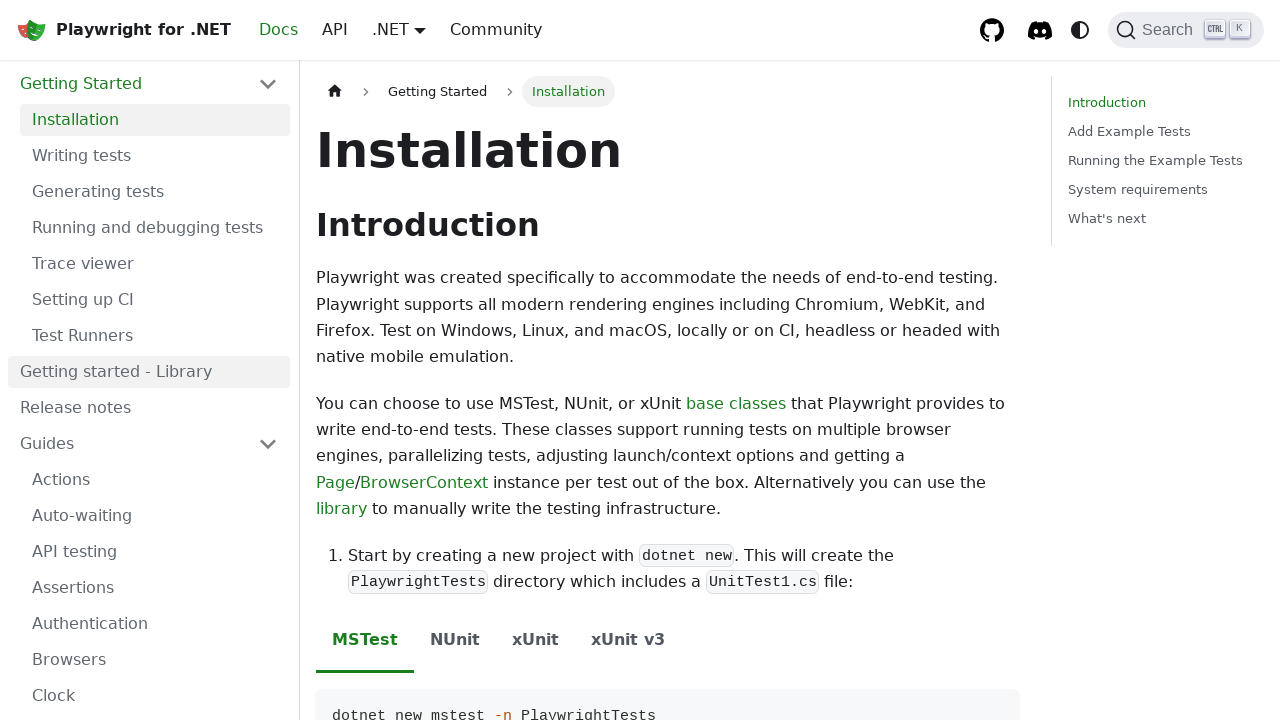

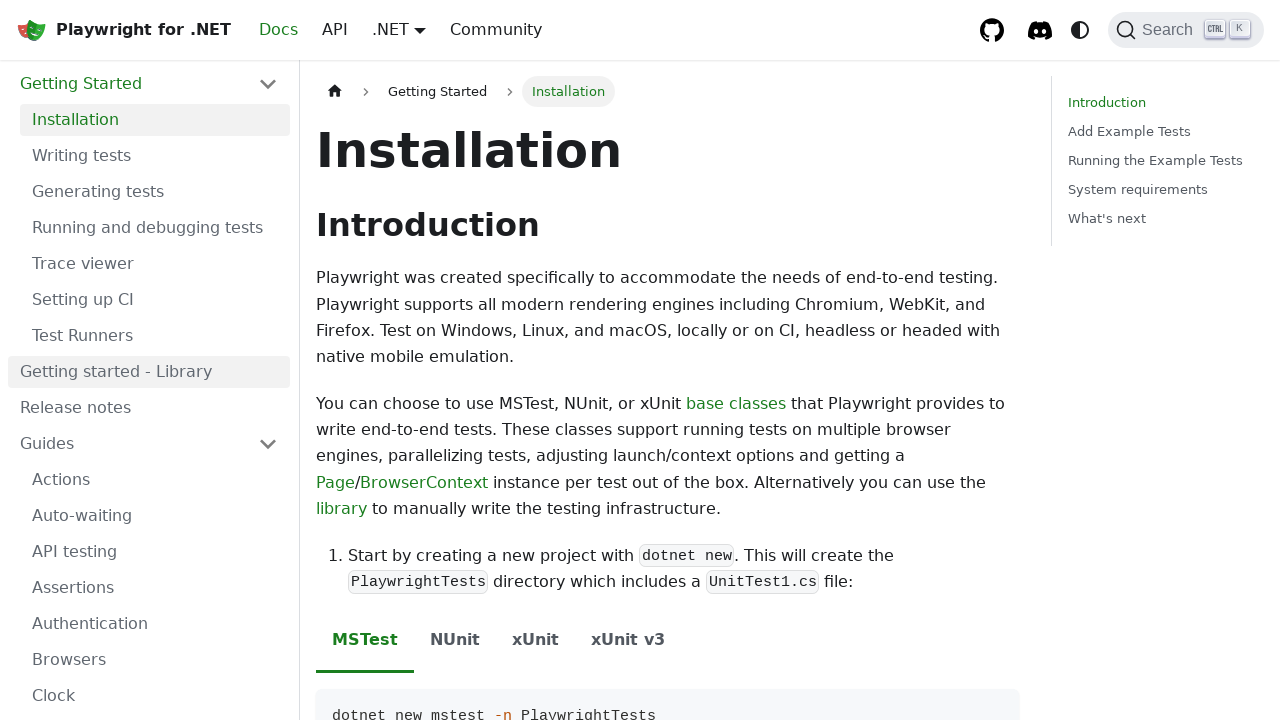